Tests filling in an invalid mobile number (less than 10 digits) on the practice form

Starting URL: https://demoqa.com/automation-practice-form

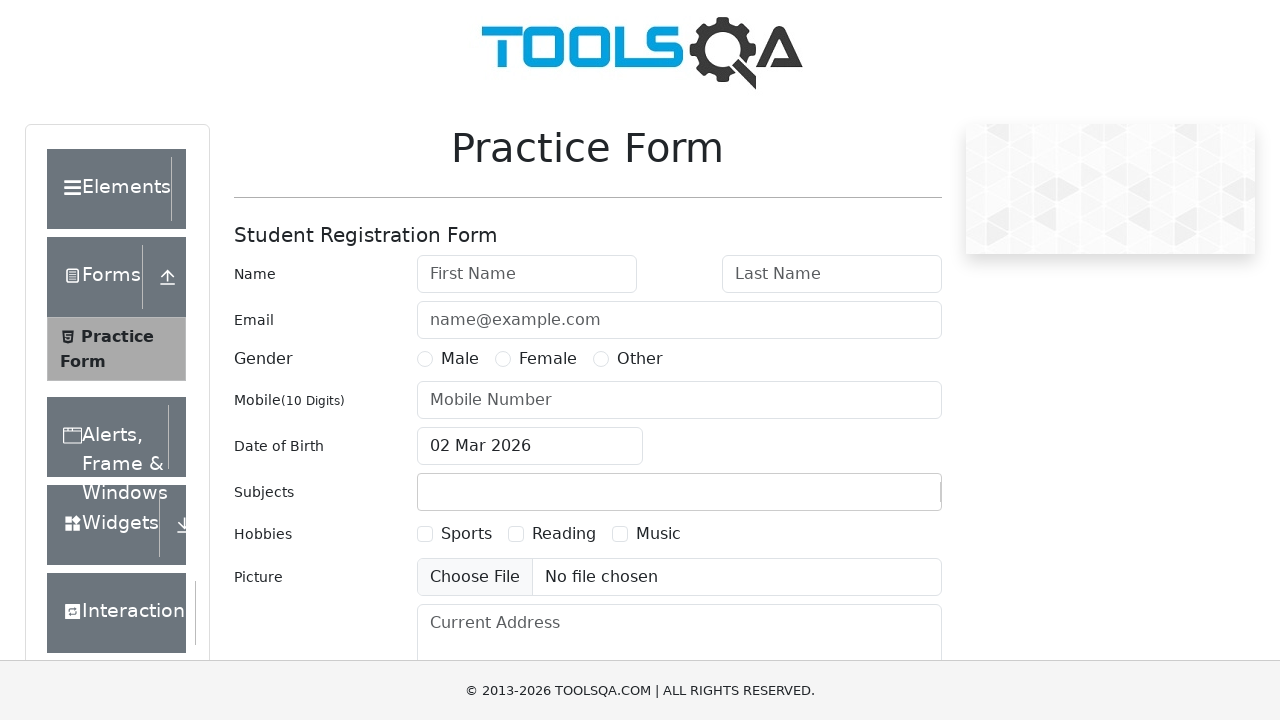

Waited for Practice Form page to load
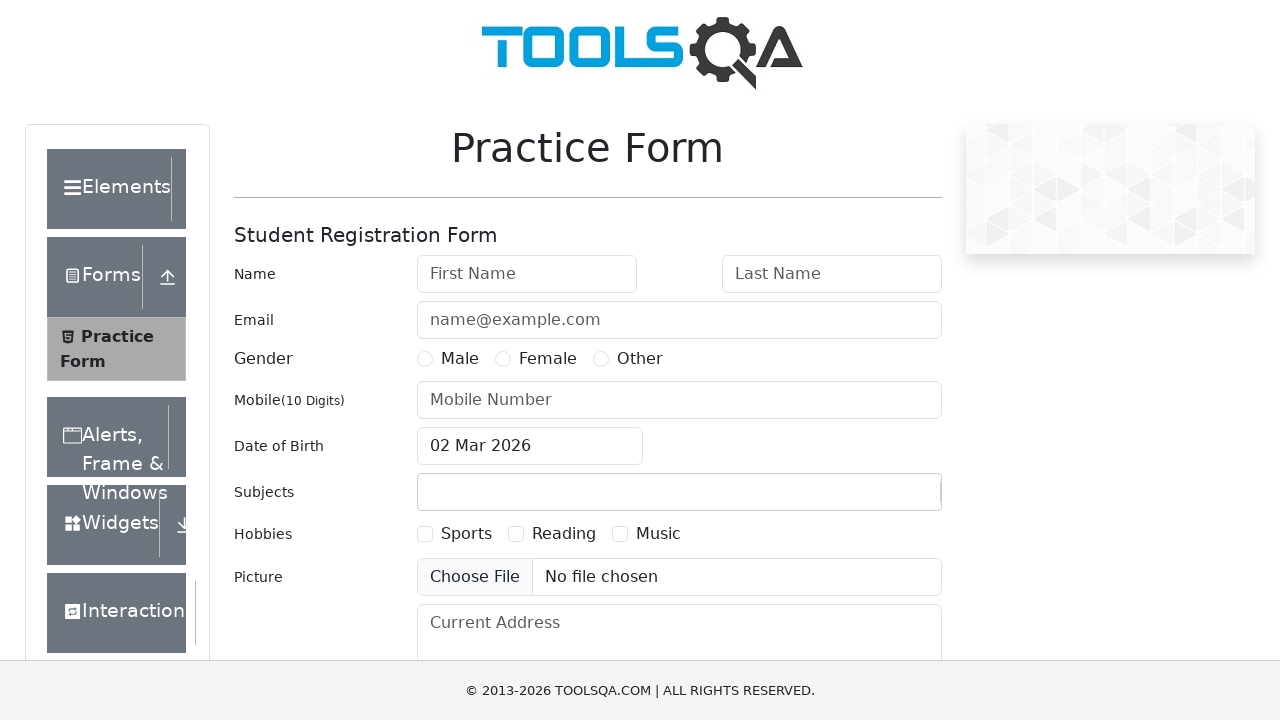

Filled mobile number field with invalid number (7 digits: 0756345) on internal:attr=[placeholder="Mobile Number"i]
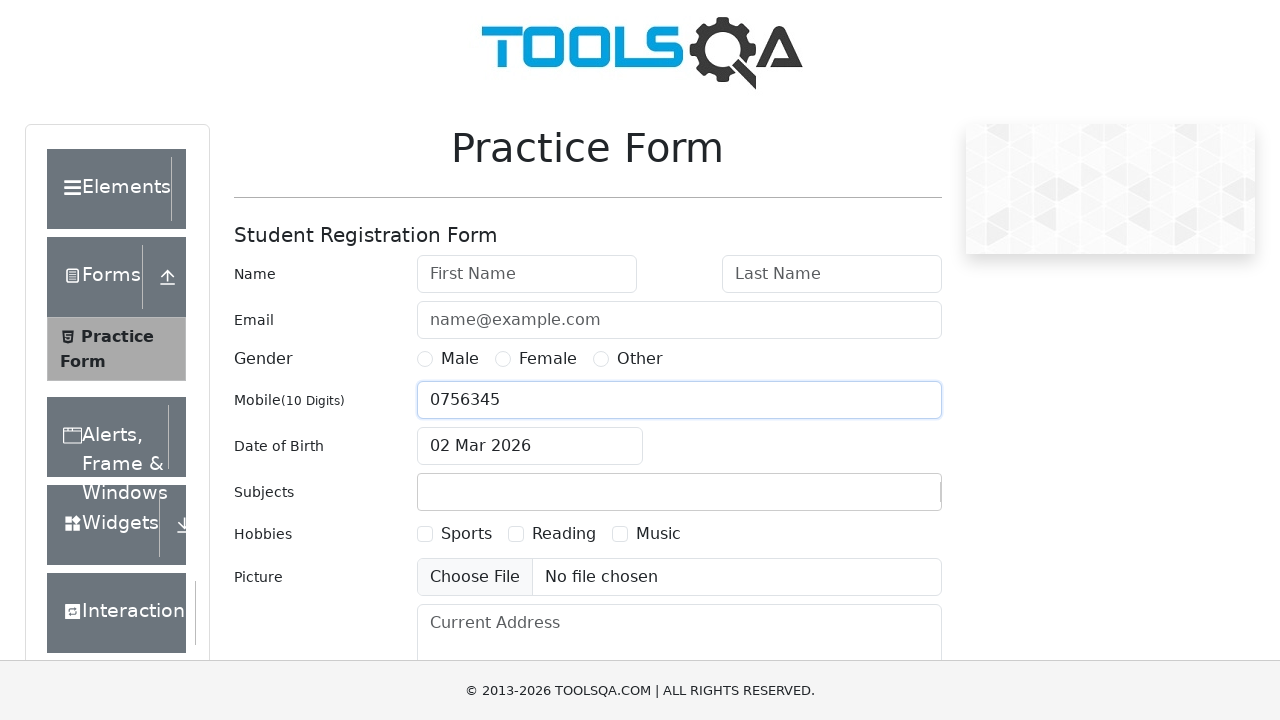

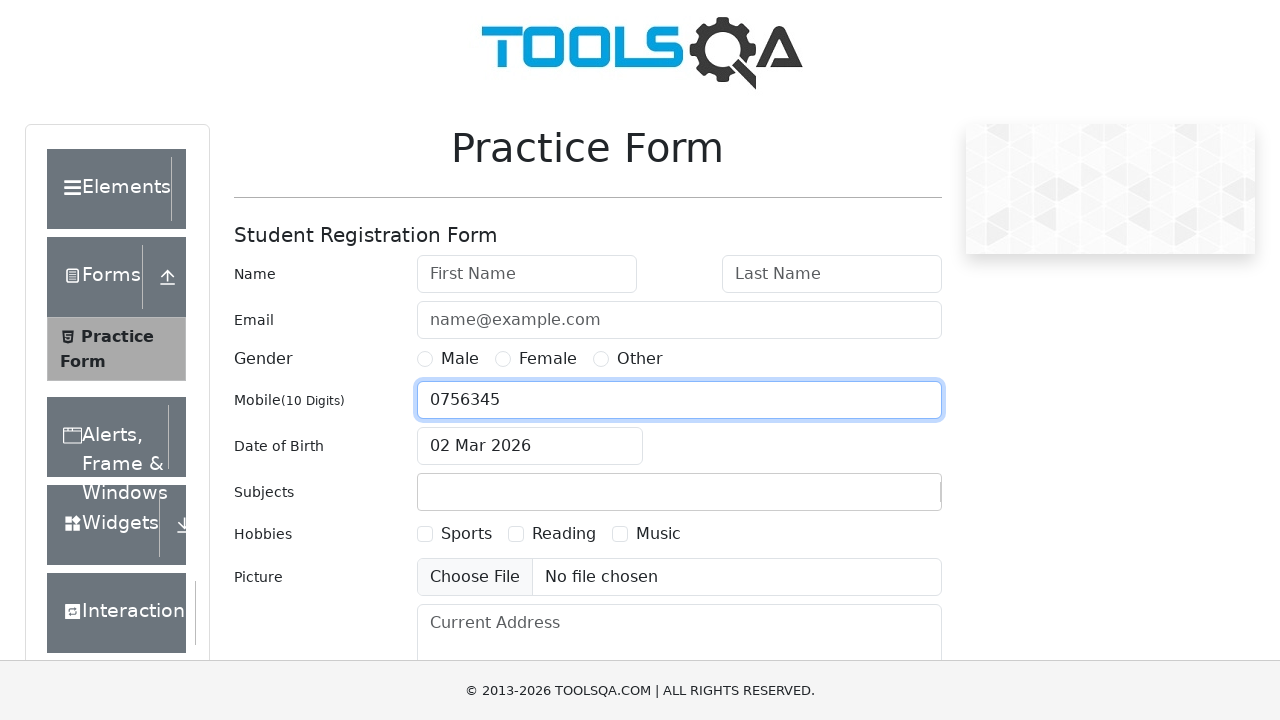